Tests navigation on a Selenium course content page by clicking on a title element and then clicking on an Interview Questions link

Starting URL: http://greenstech.in/selenium-course-content.html

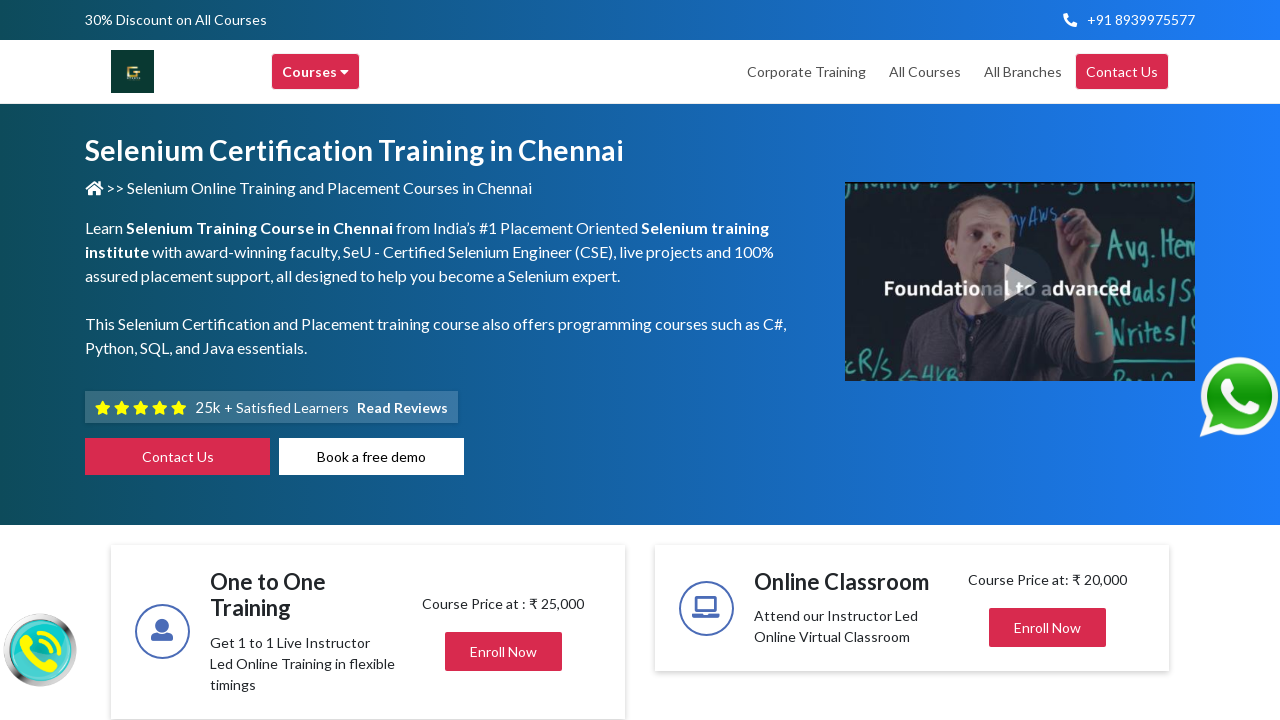

Navigated to Selenium course content page
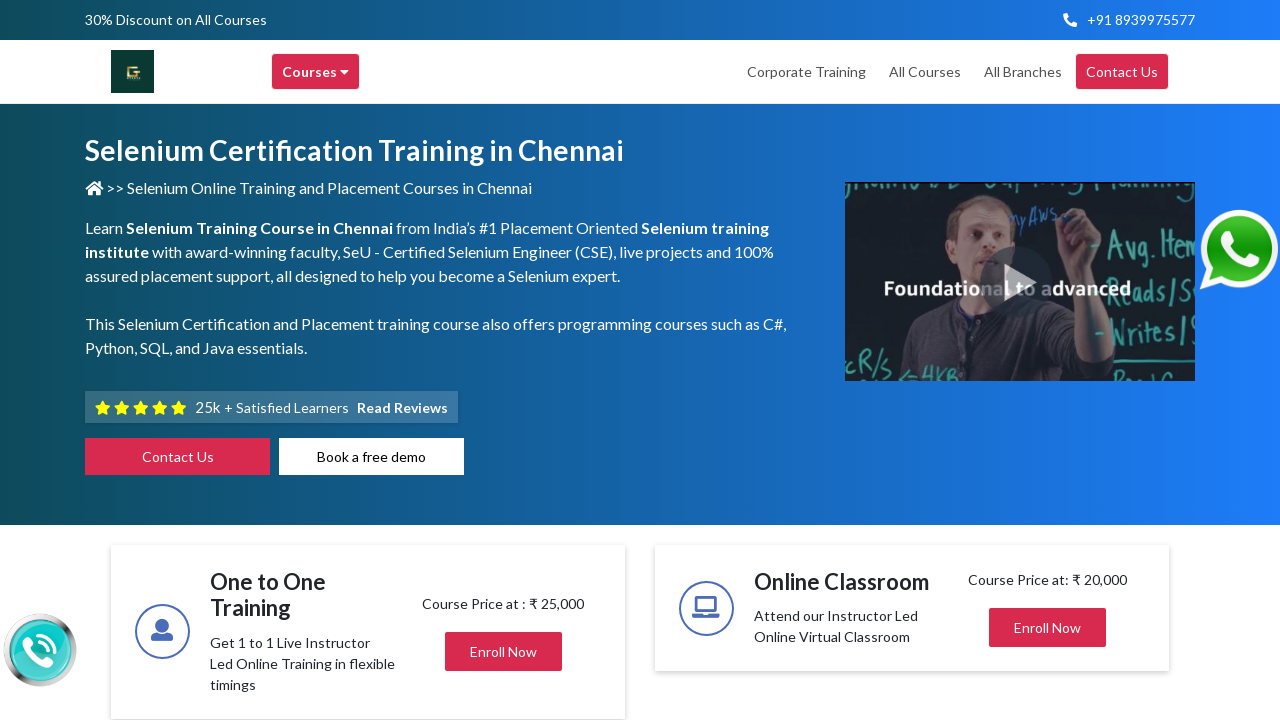

Clicked on course title element at (1024, 360) on h2.title.mb-0.center
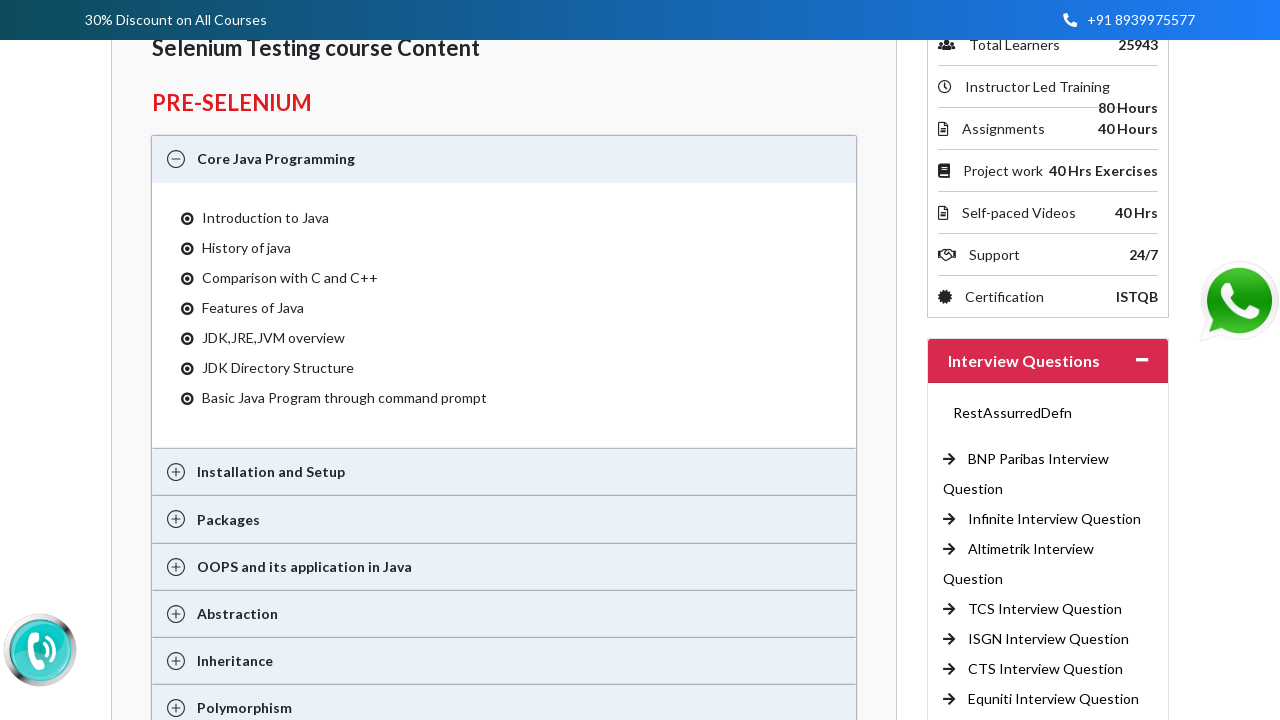

Clicked on Interview Questions link at (1038, 459) on a[title='Interview Questions']
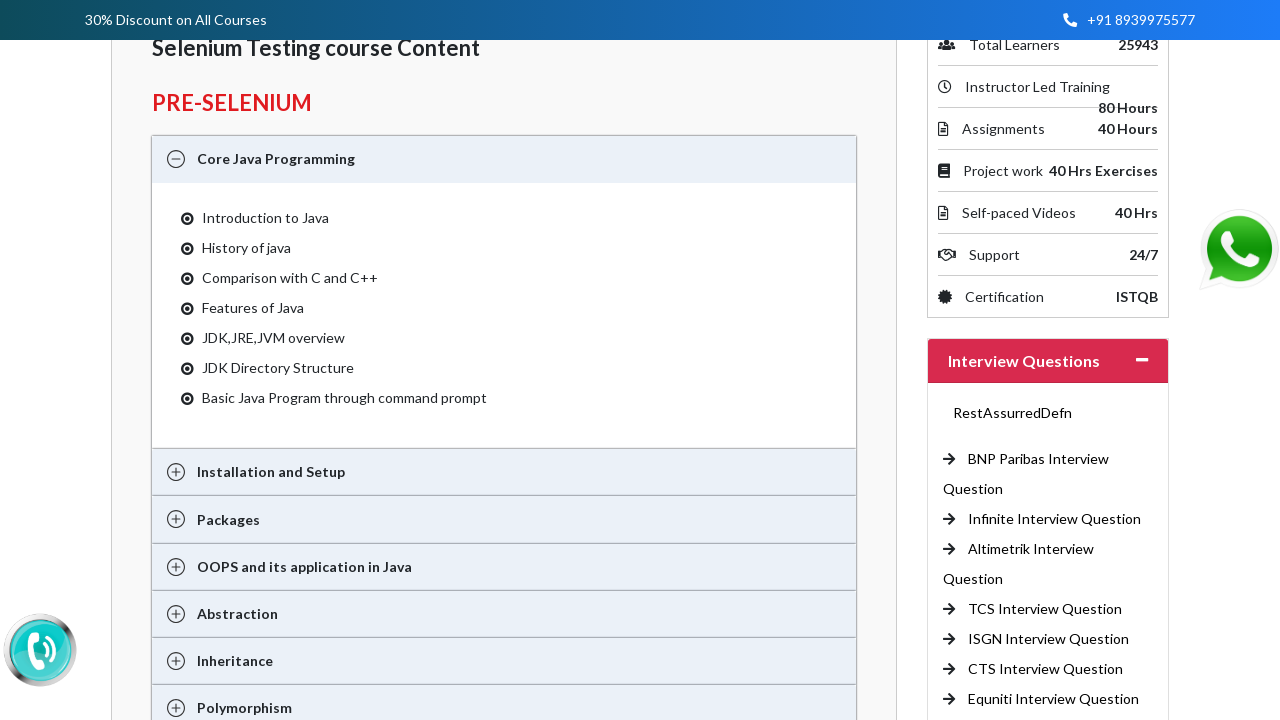

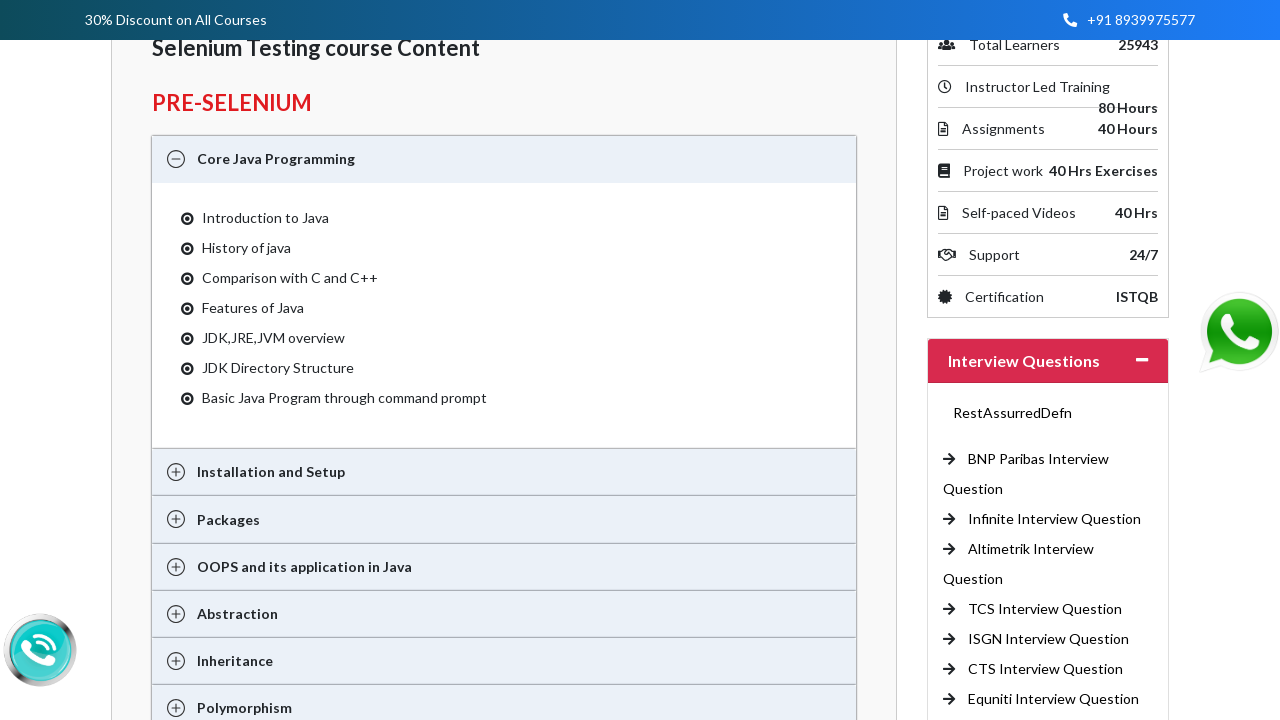